Tests simple drag and drop functionality by dragging column A to column B position.

Starting URL: https://the-internet.herokuapp.com/drag_and_drop

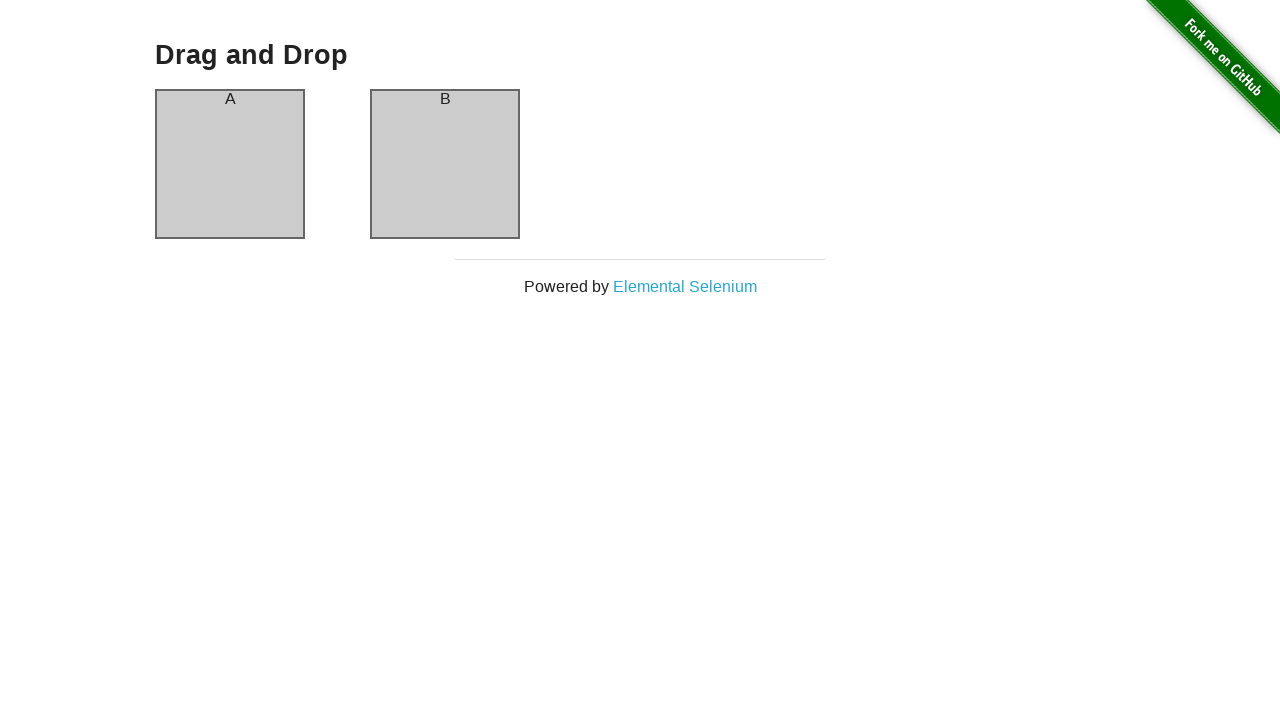

Navigated to drag and drop test page
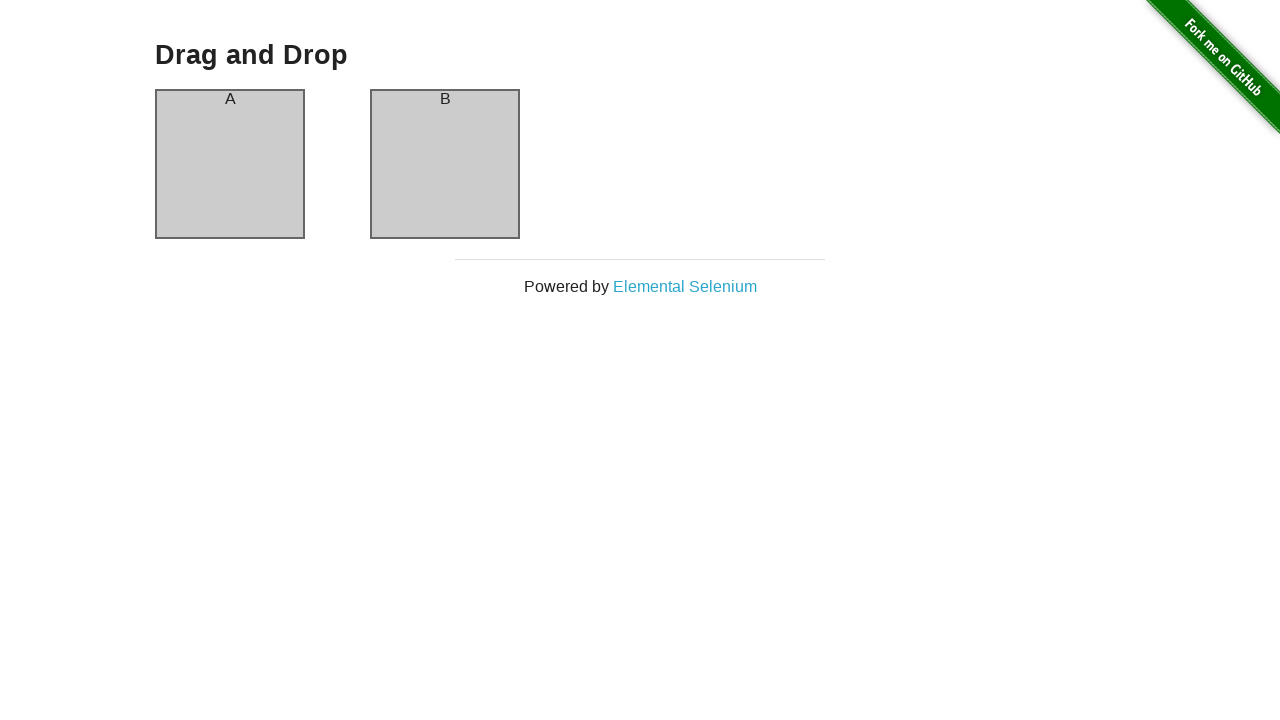

Dragged column A to column B position at (445, 164)
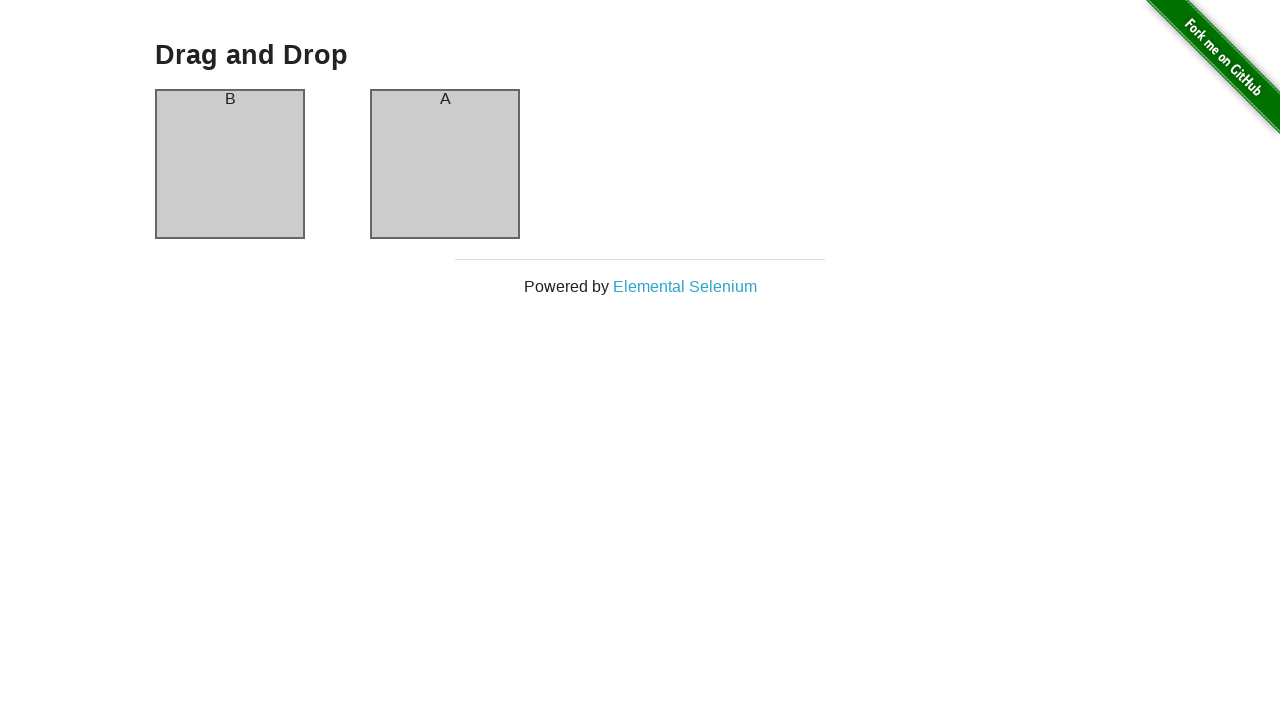

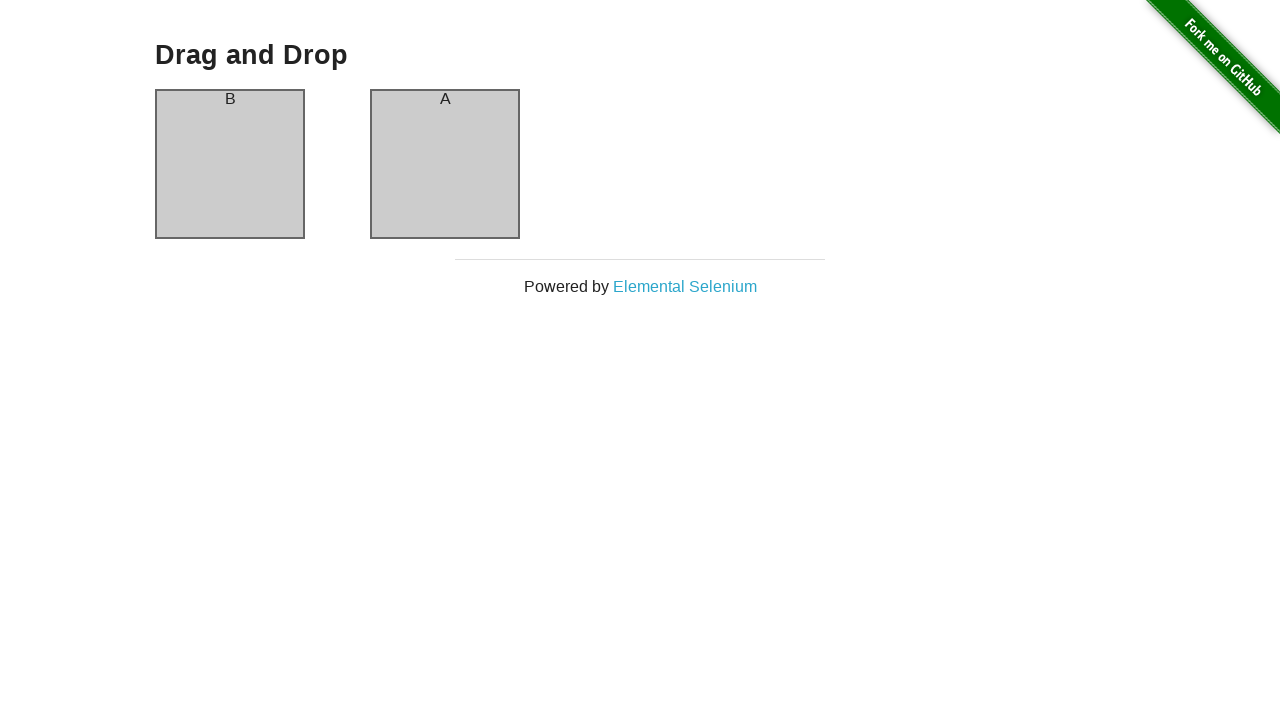